Tests a form submission by filling in first name and last name fields, submitting the form, and verifying the welcome message on the results page contains the entered names.

Starting URL: http://www.tlkeith.com/WebDriverIOTutorialTest.html

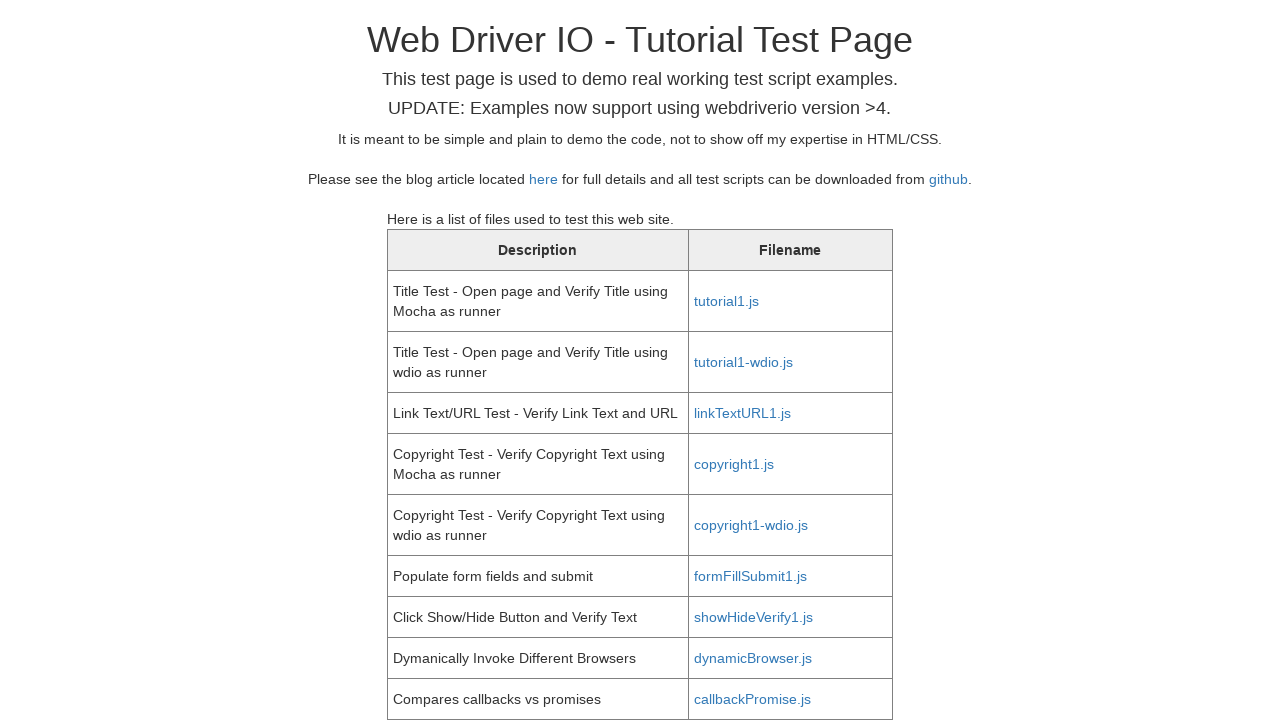

Verified page title is 'Web Driver IO - Tutorial Test Page'
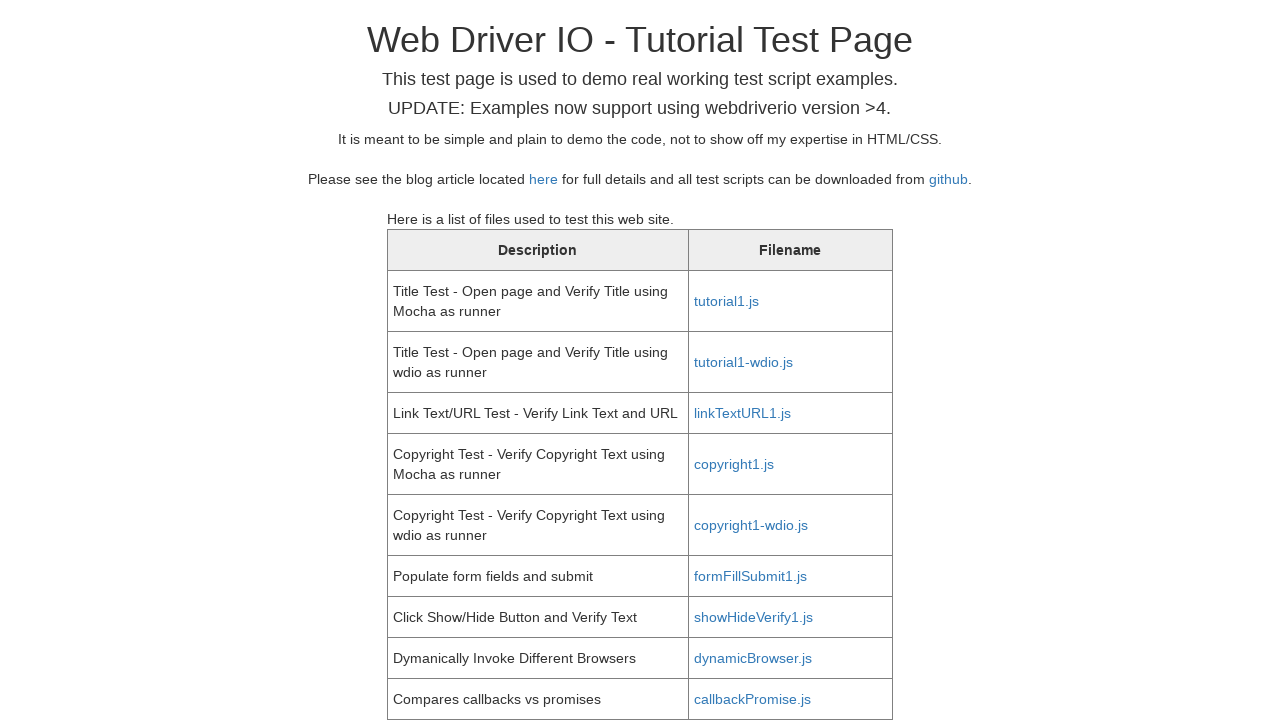

Filled first name field with 'Jennifer' on #fname
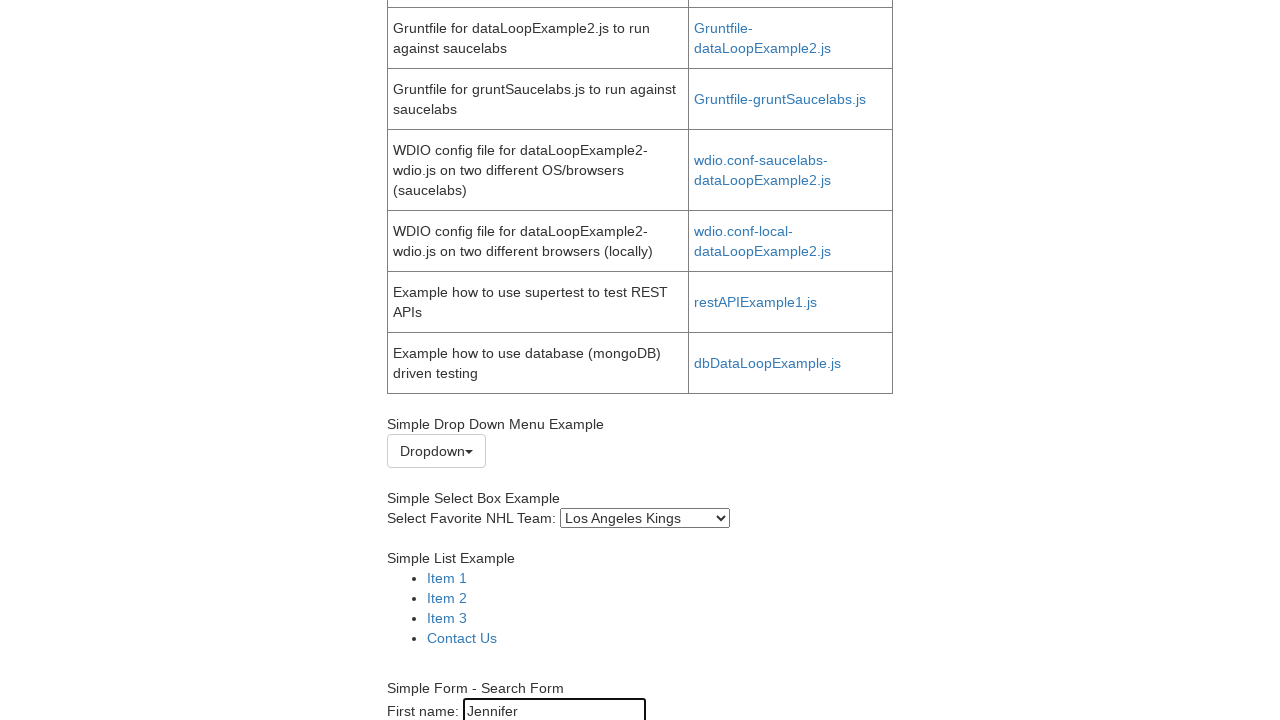

Verified first name field contains 'Jennifer'
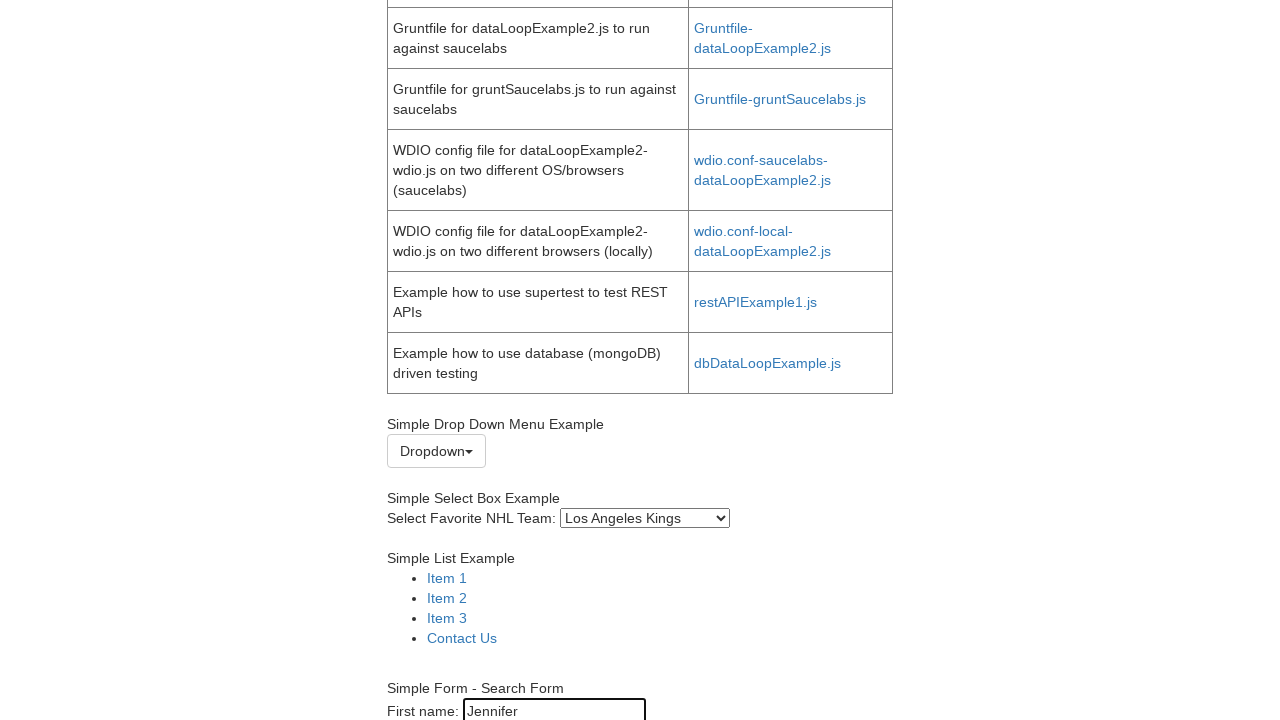

Filled last name field with 'Morrison' on #lname
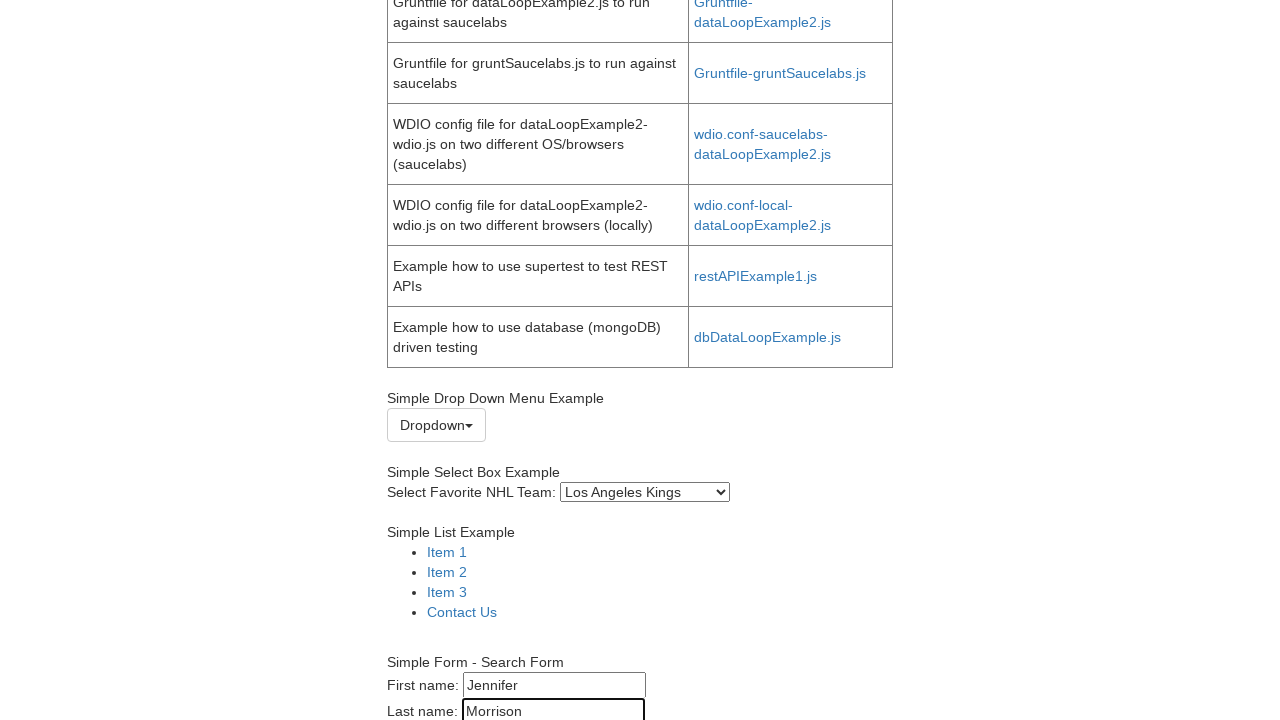

Verified last name field contains 'Morrison'
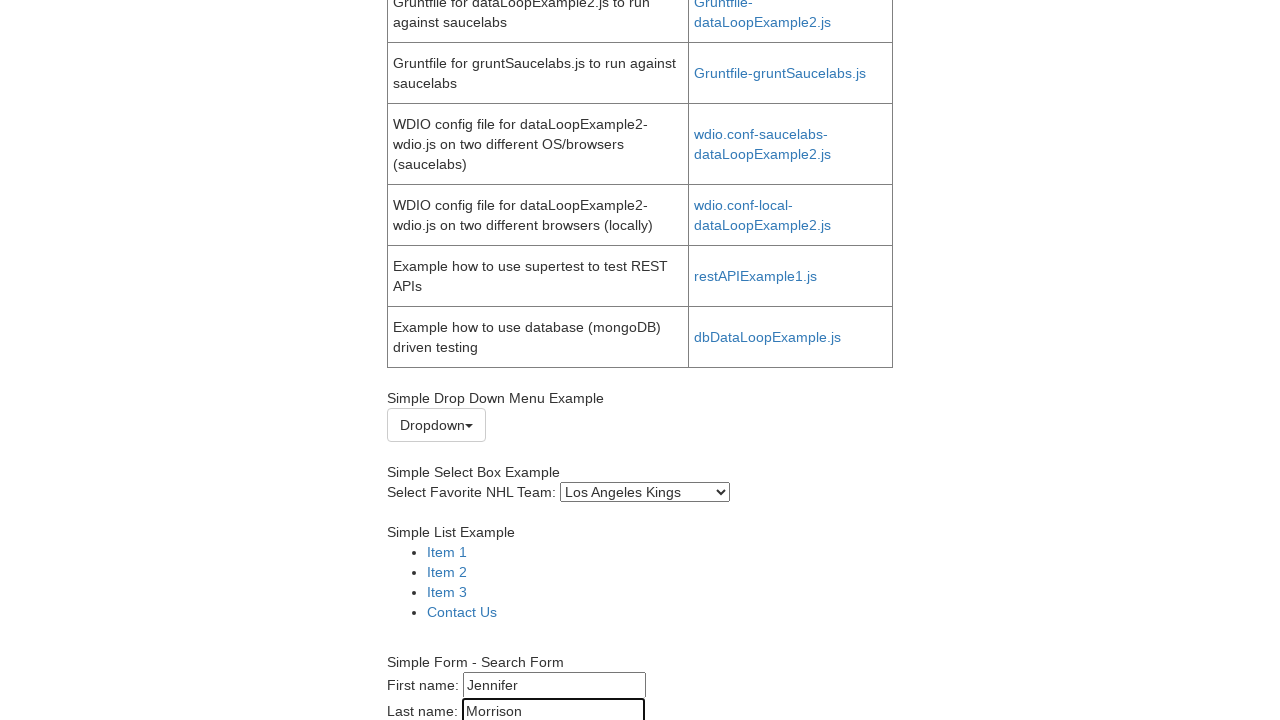

Submitted the search form
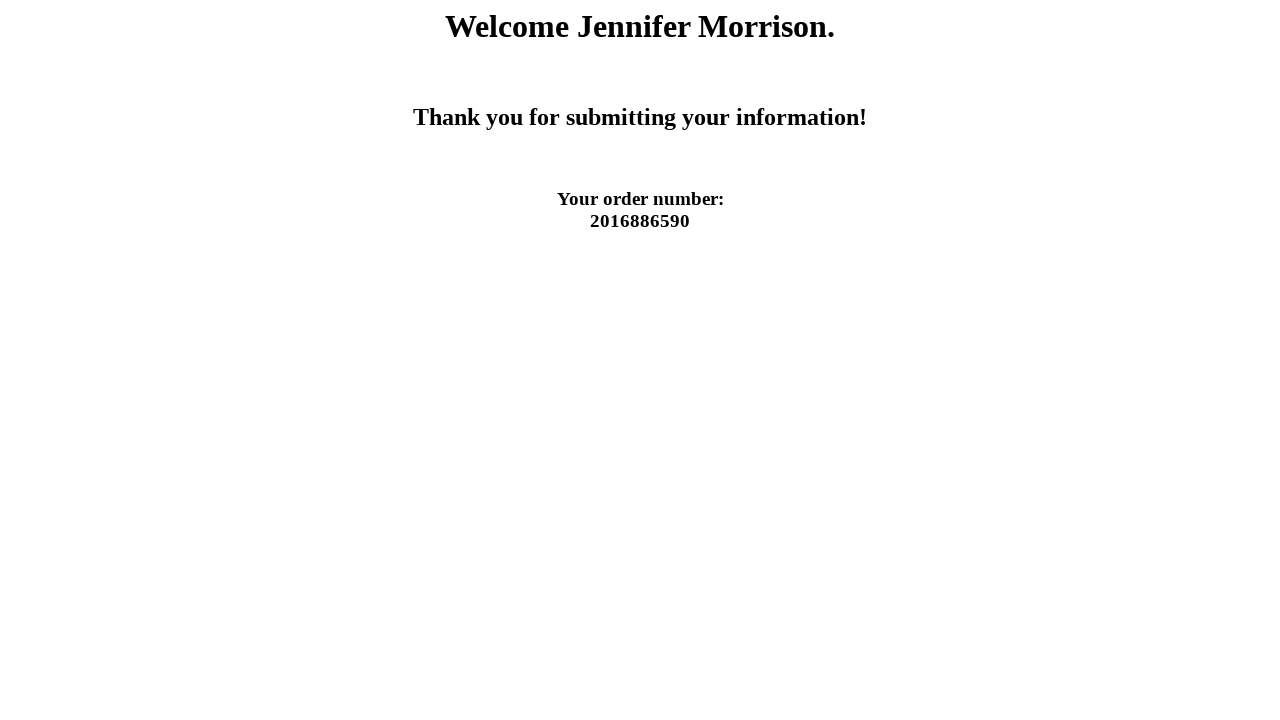

Results page loaded and visible
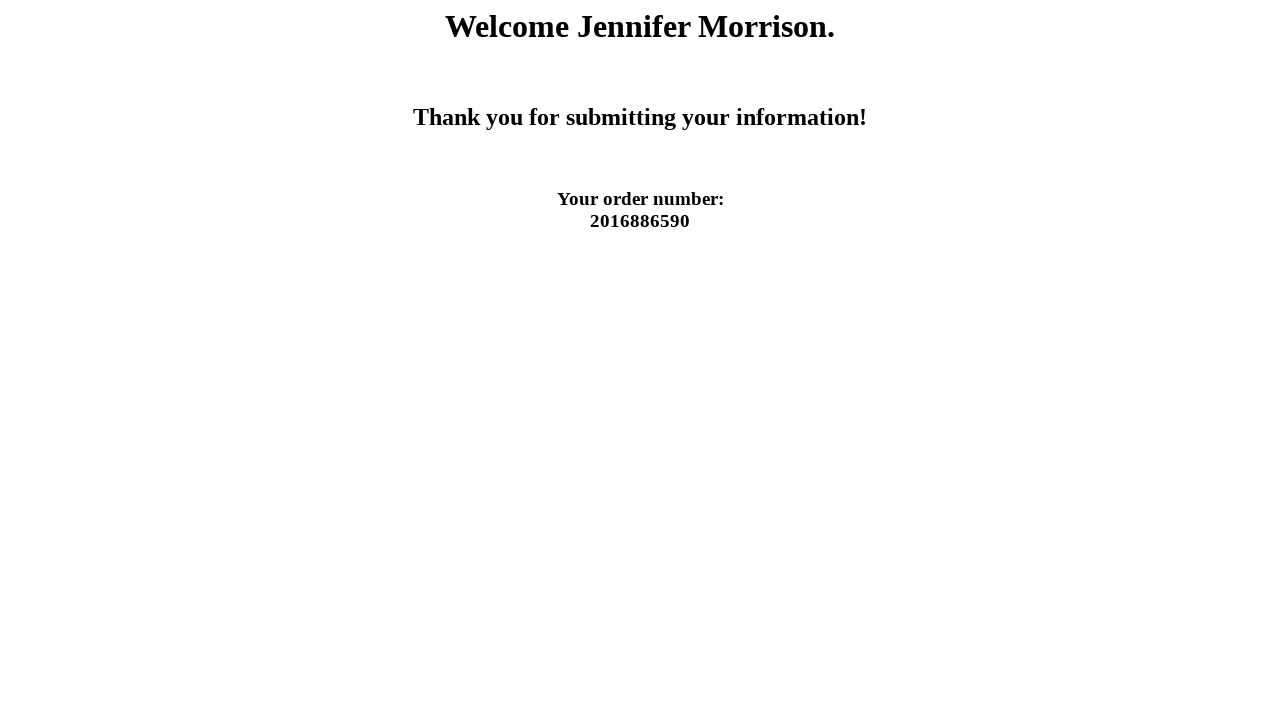

Verified welcome message displays 'Welcome Jennifer Morrison.'
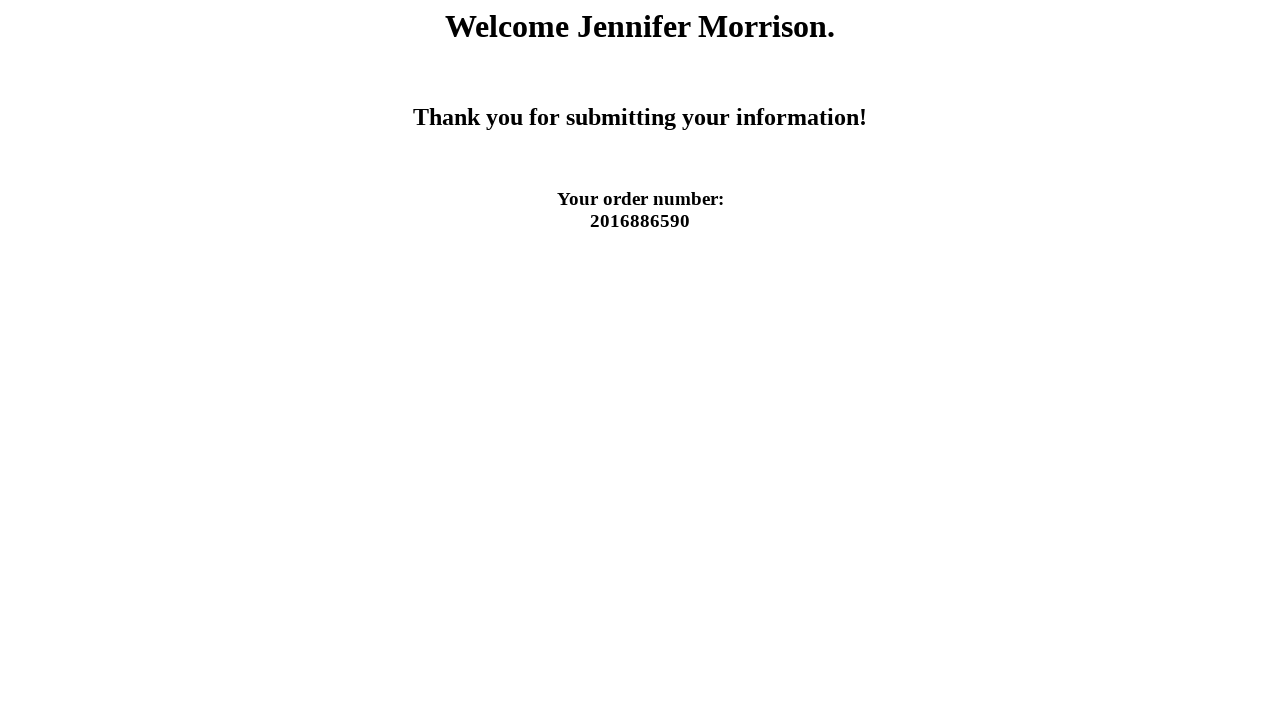

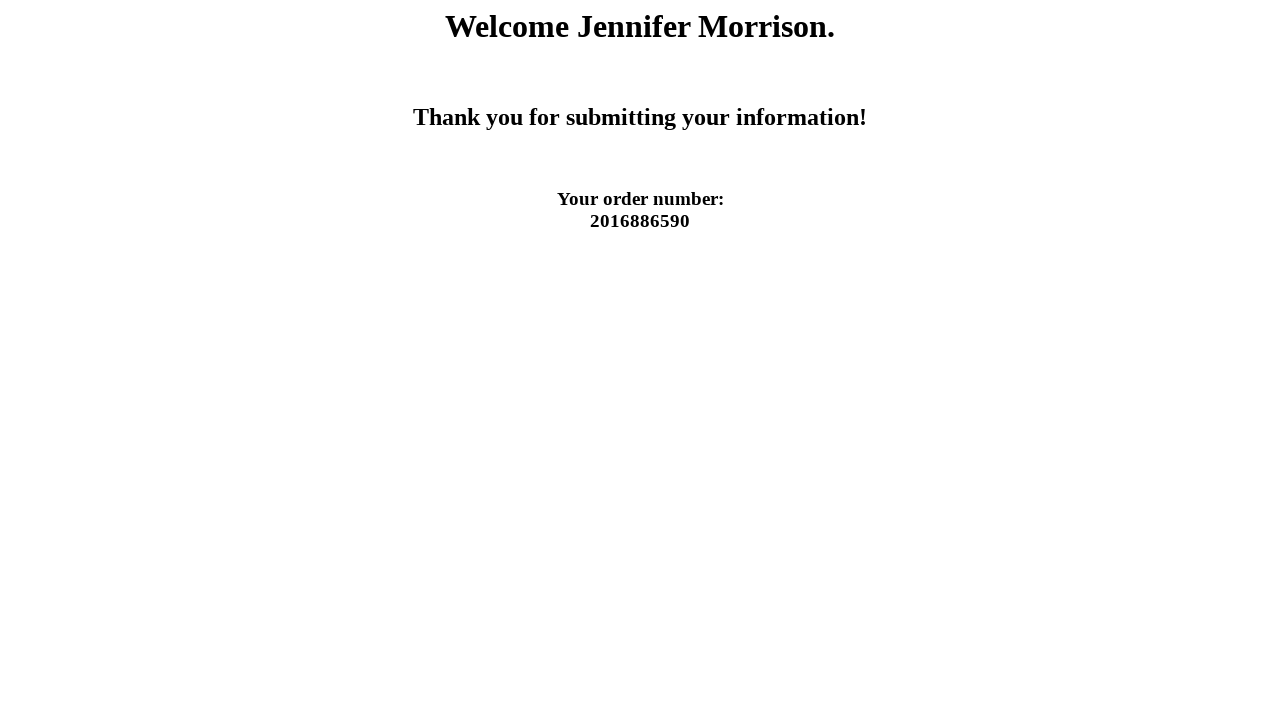